Tests a progress bar functionality by clicking a button to start the progress and waiting for it to reach 100% completion

Starting URL: https://demo.automationtesting.in/ProgressBar.html

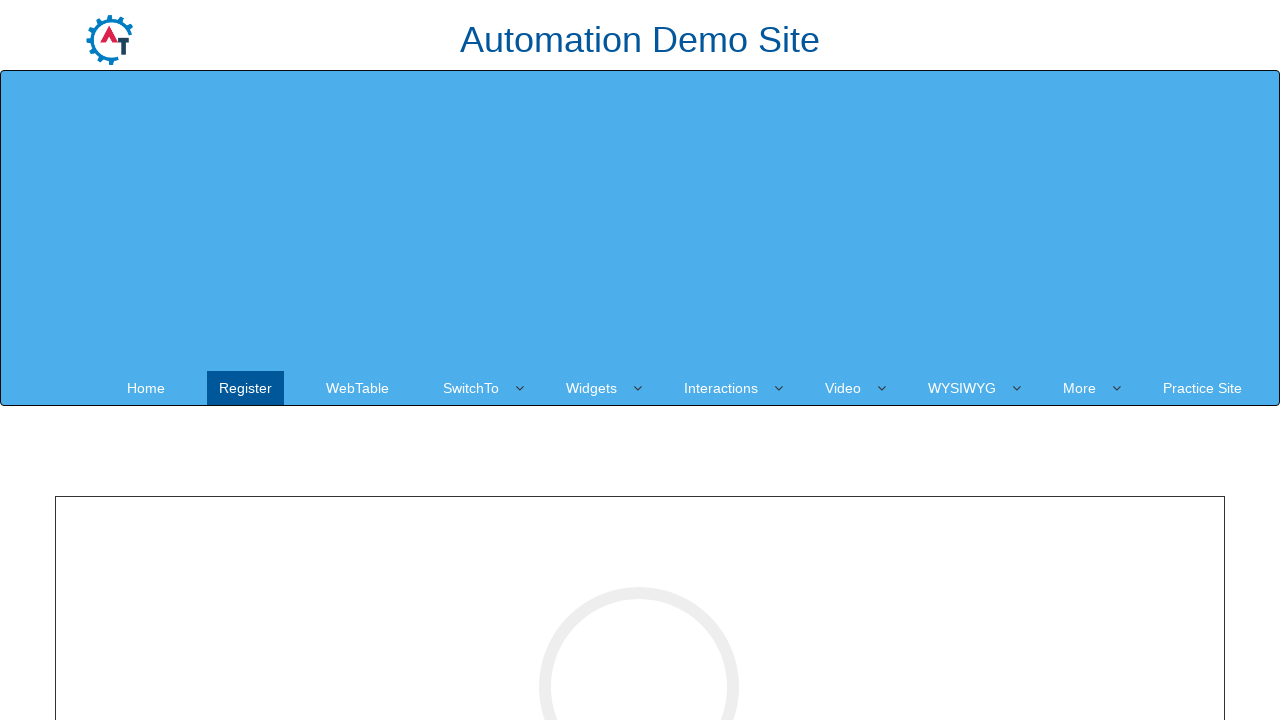

Navigated to ProgressBar demo page
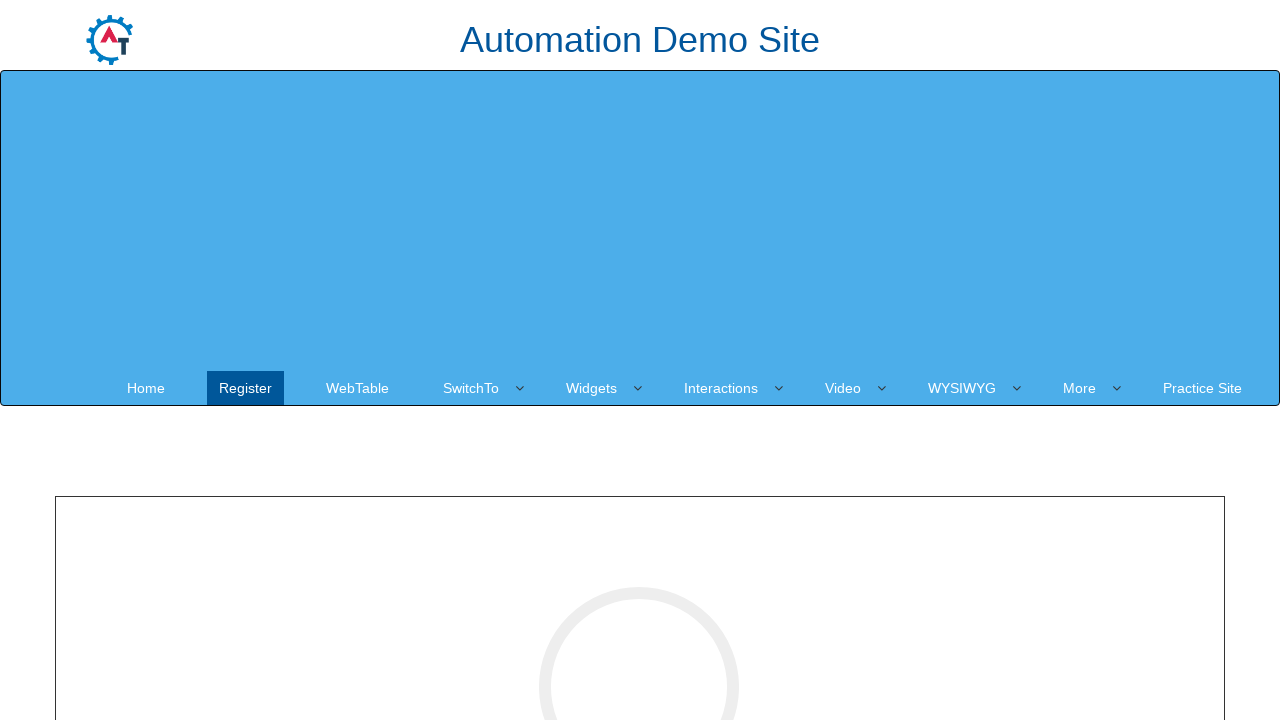

Clicked button to start progress bar at (640, 361) on #cricle-btn
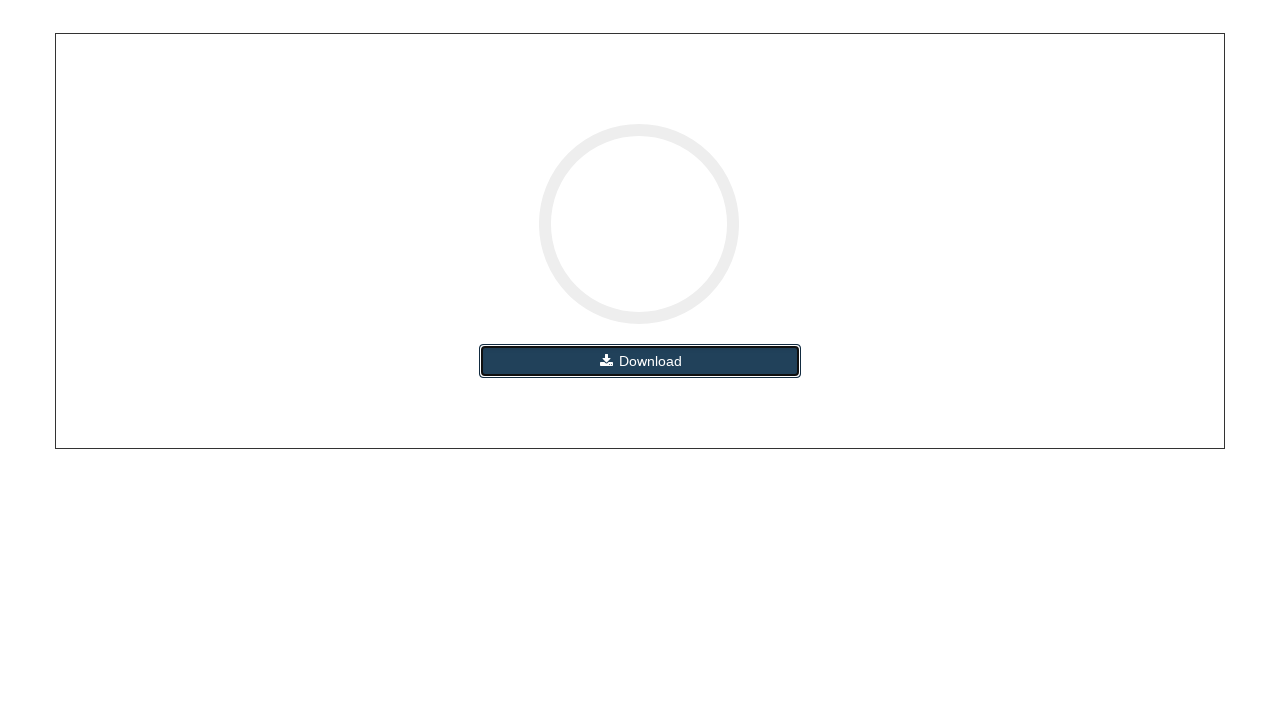

Progress bar reached 100% completion
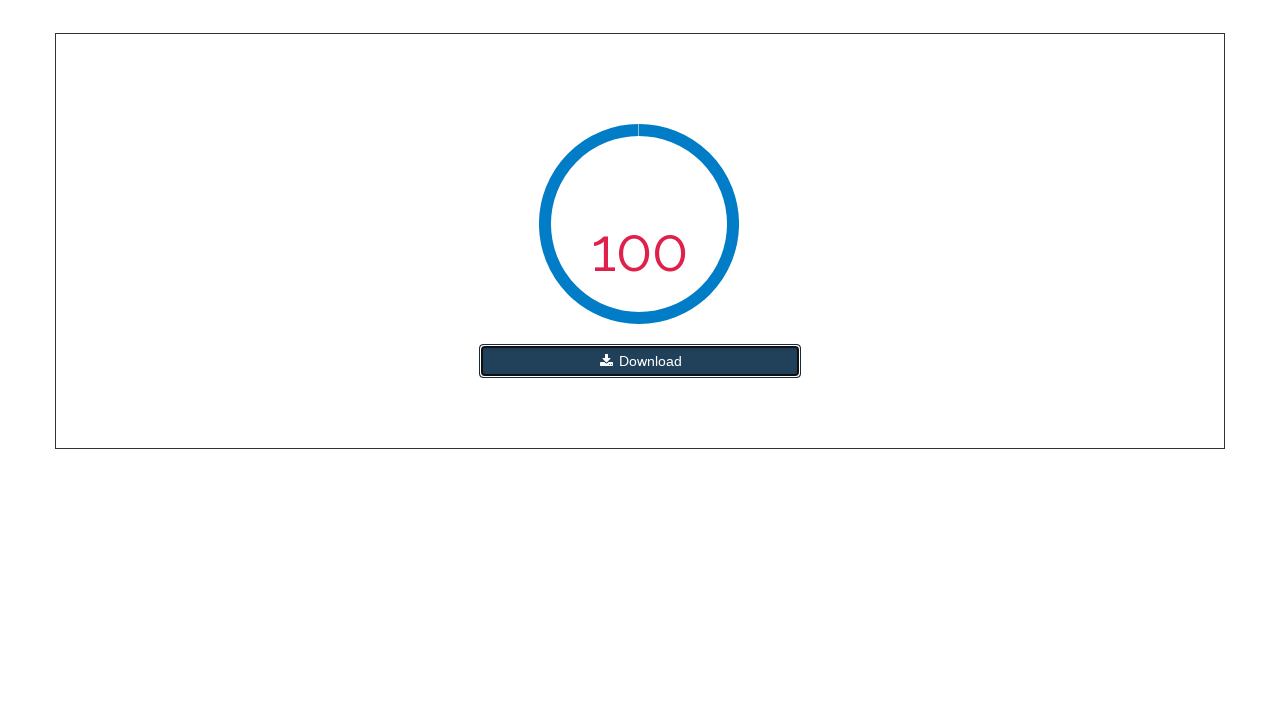

Verified 100% indicator is visible
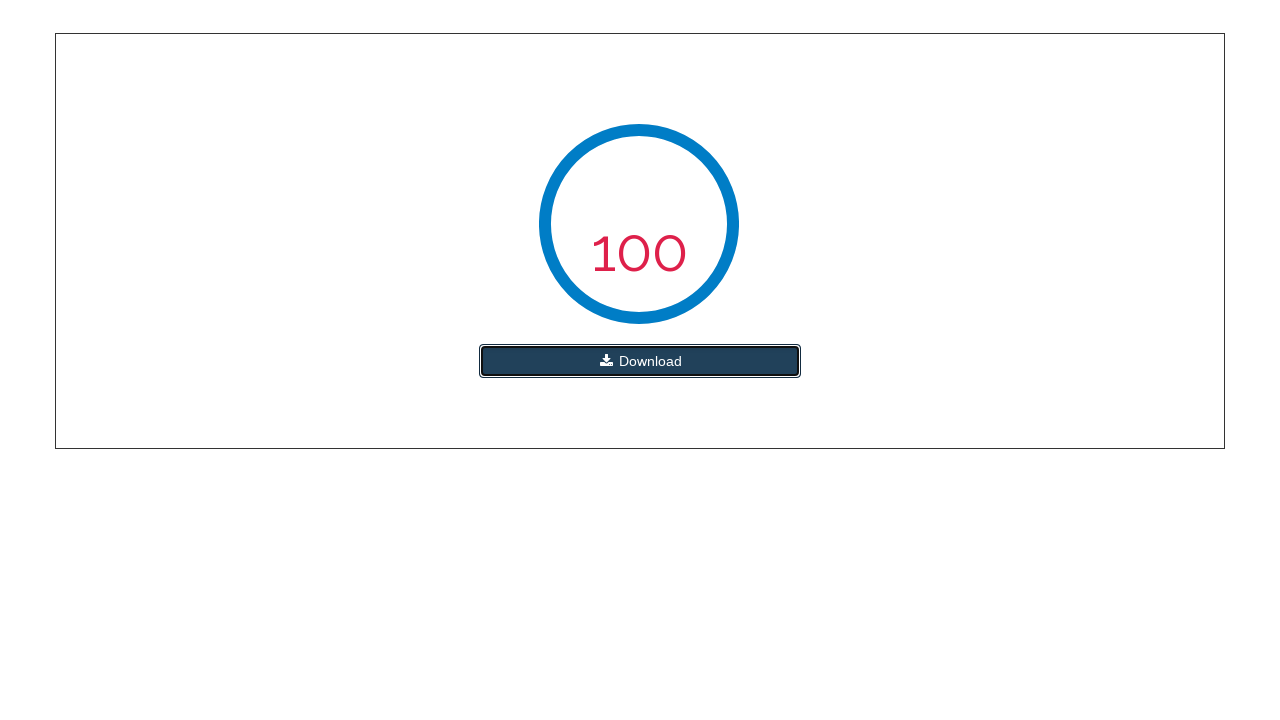

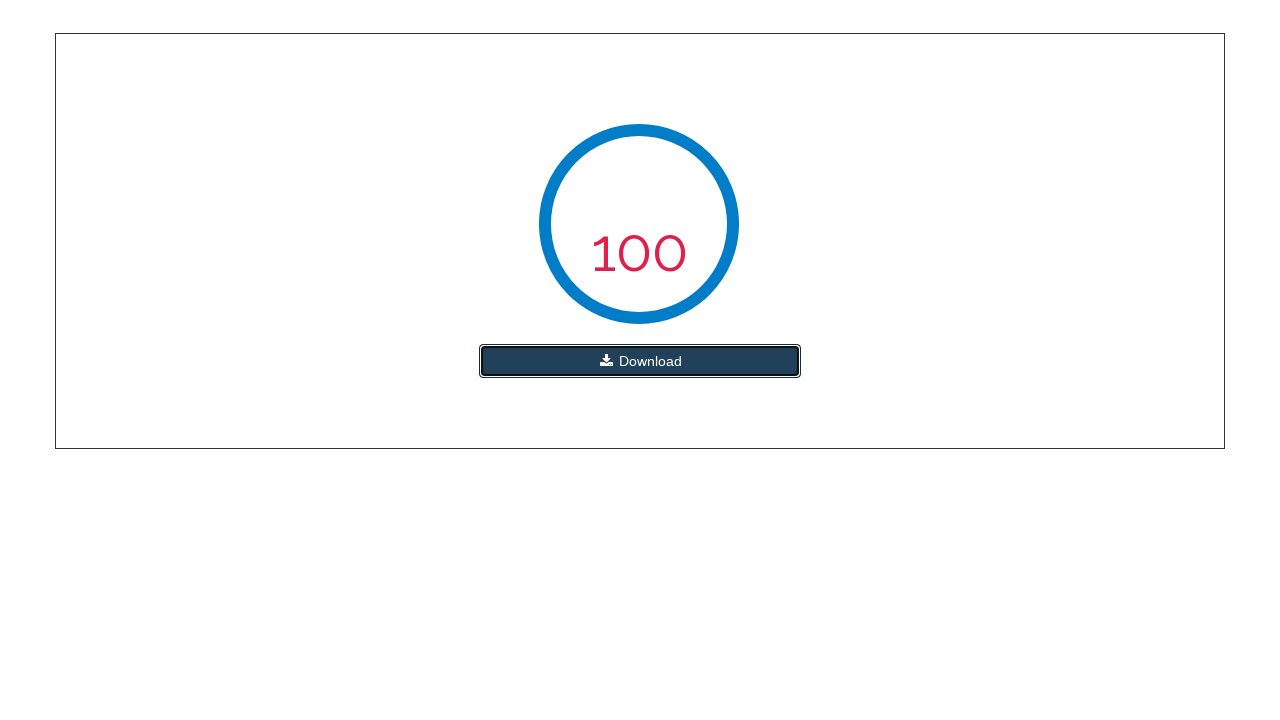